Tests the text box form by filling in full name, email, current address, and permanent address fields, then submitting the form and verifying the output displays the entered values.

Starting URL: https://demoqa.com/text-box

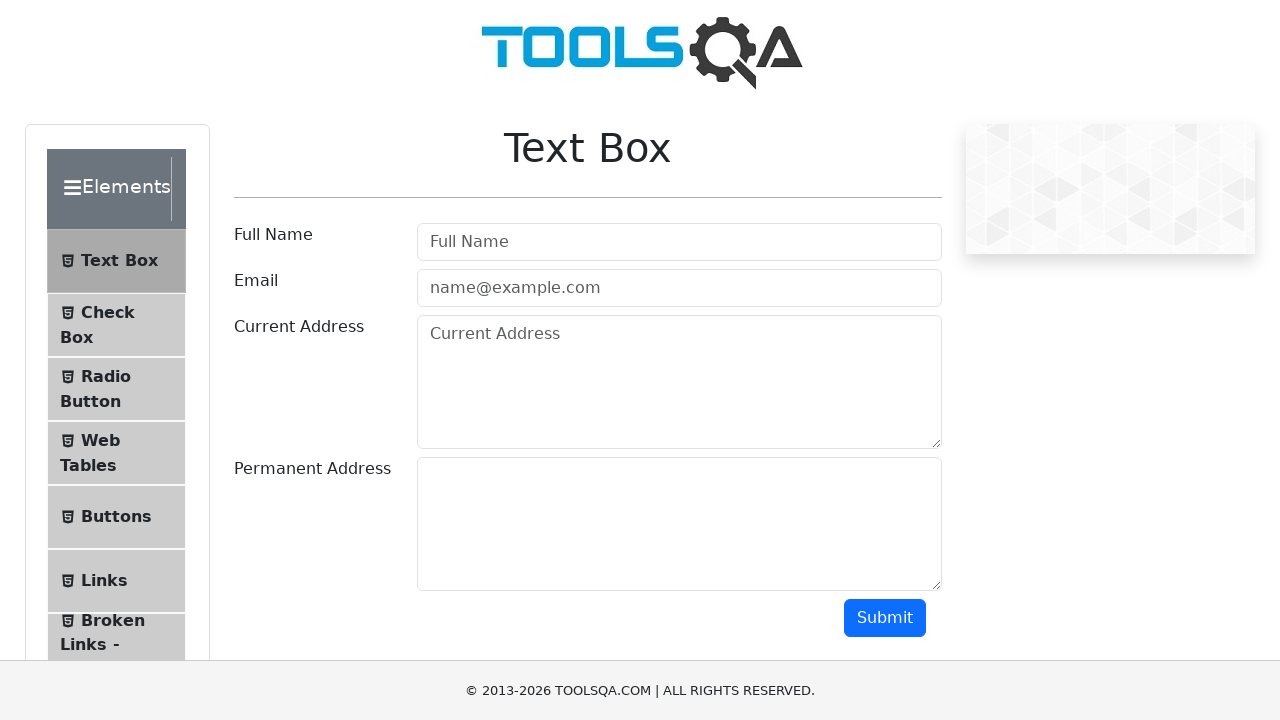

Filled full name field with 'Zulema' on #userName
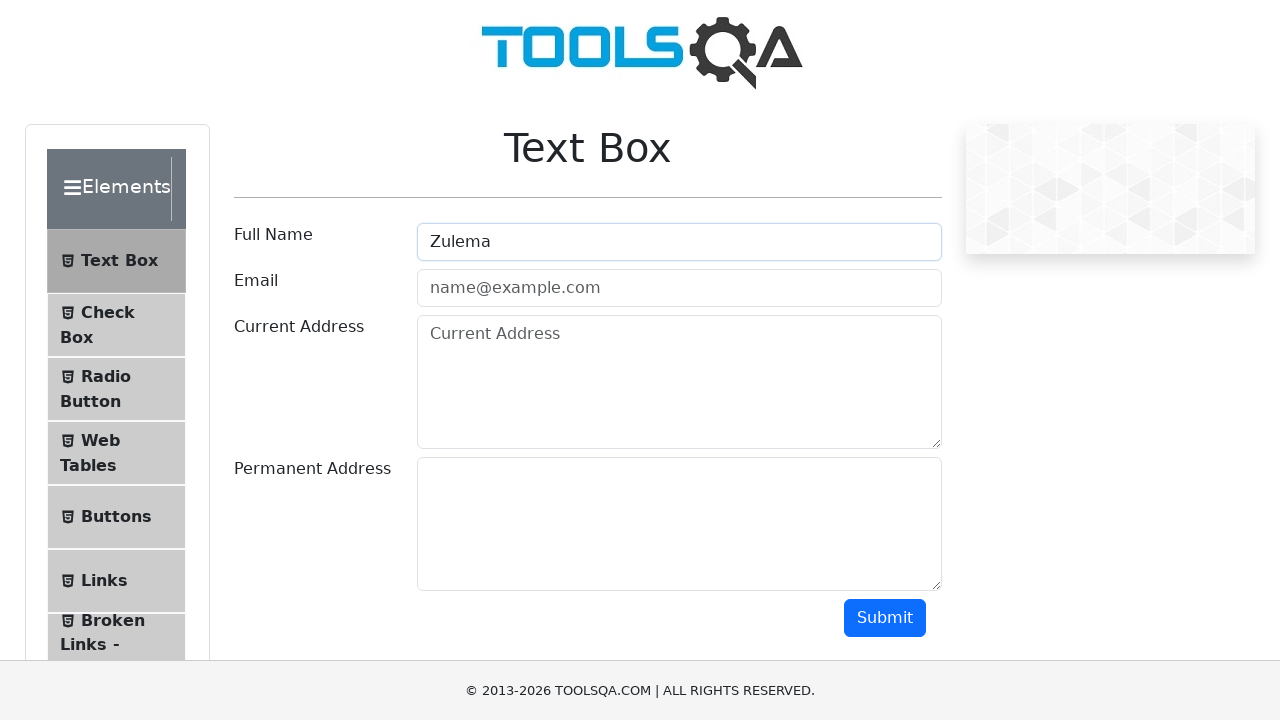

Filled email field with 'zulema@gmail.com' on #userEmail
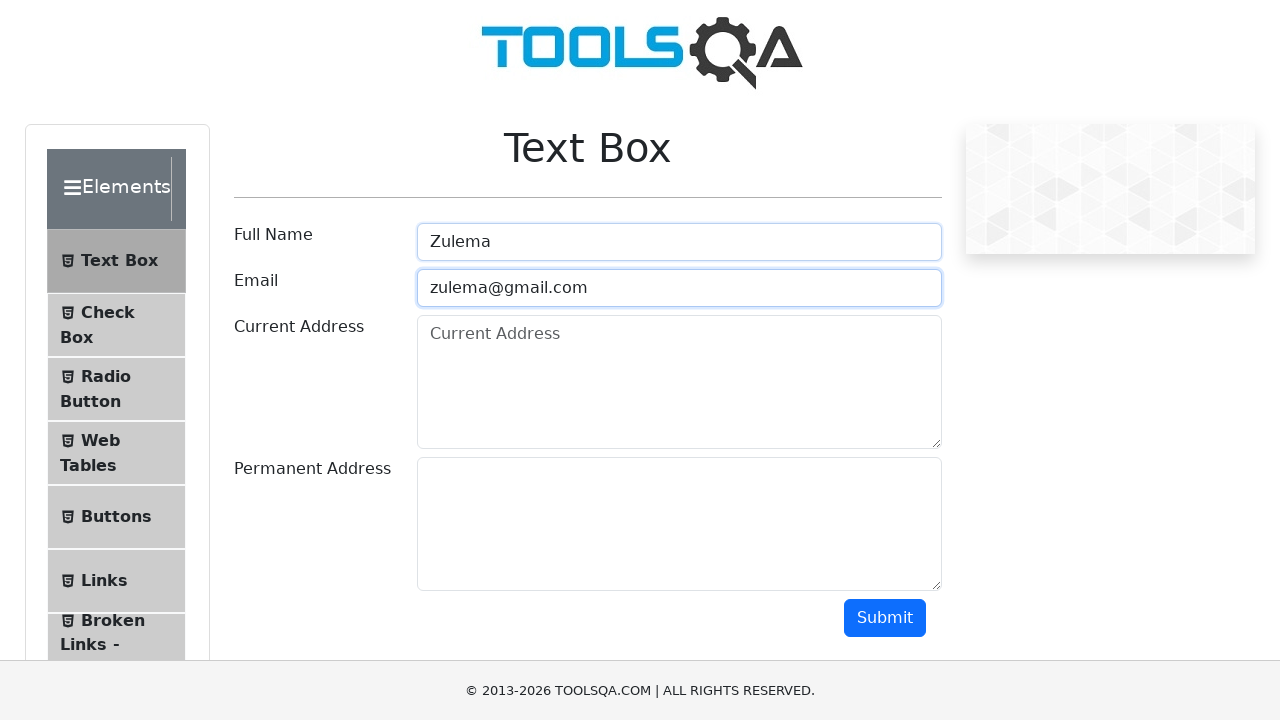

Filled current address field with 'xxx xxxx, xxx, usa' on #currentAddress
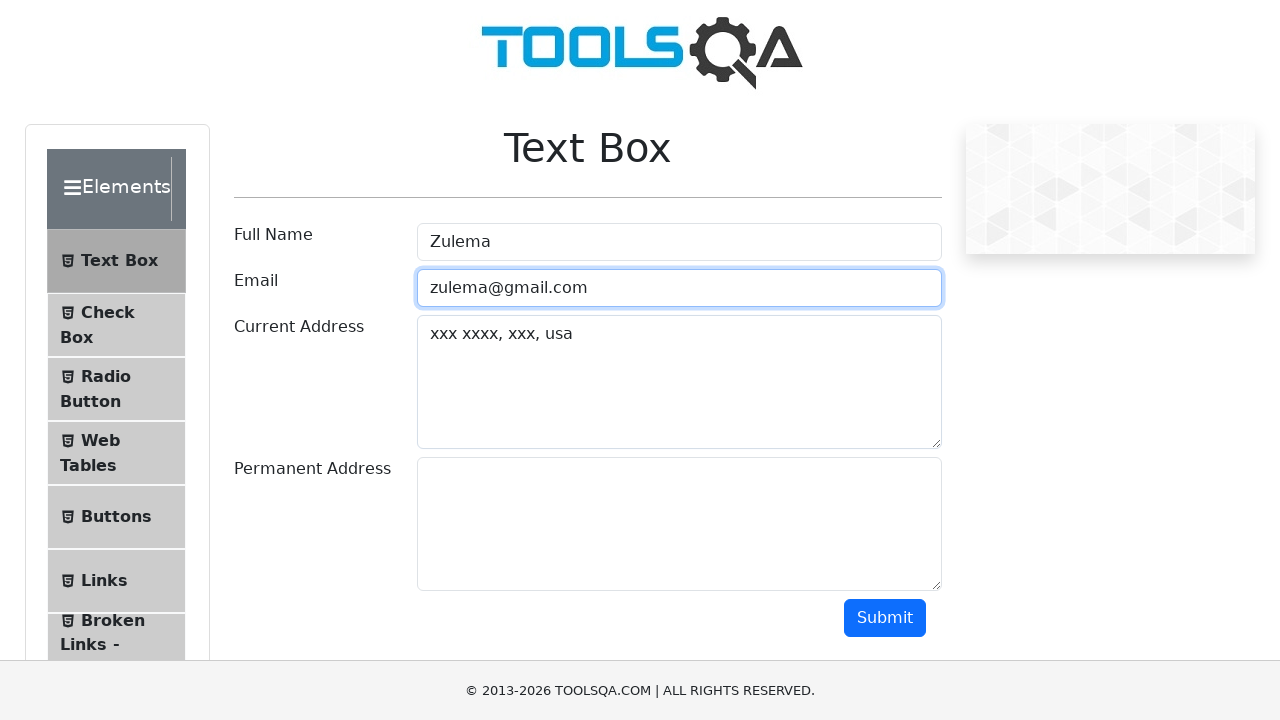

Filled permanent address field with 'xxx xxxx, xxx, usa' on #permanentAddress
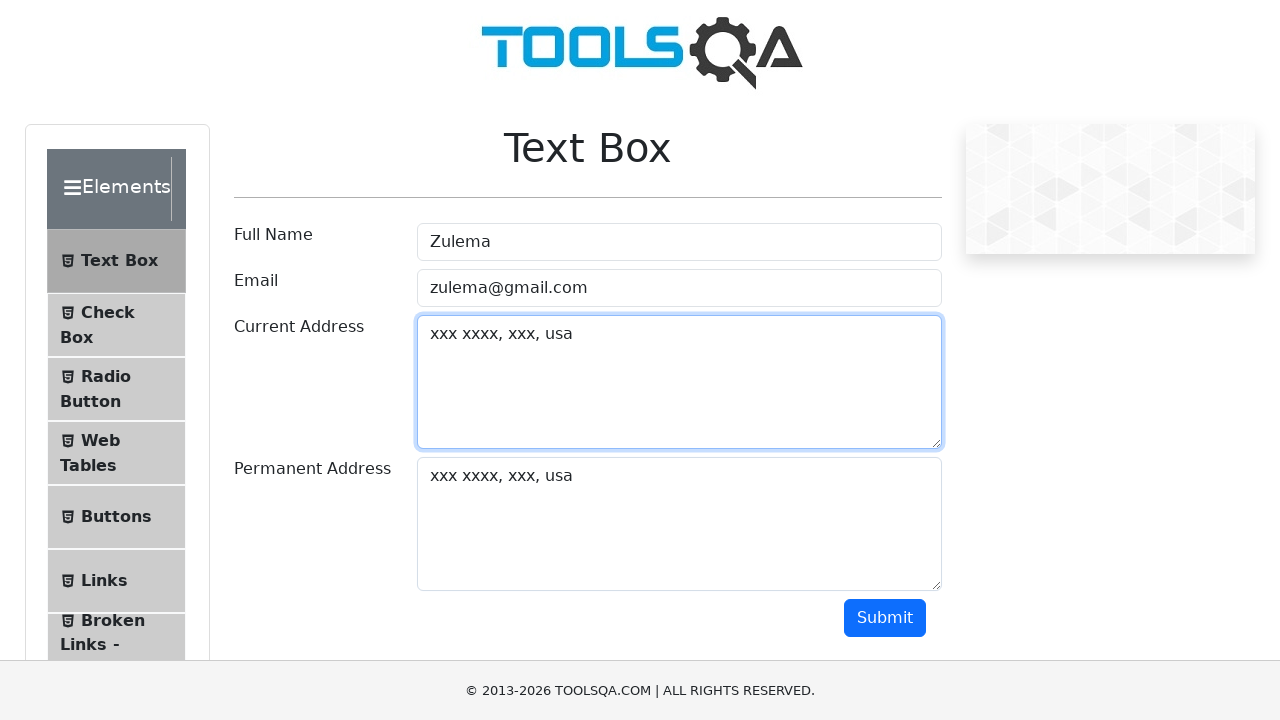

Clicked submit button to submit the form at (885, 618) on #submit
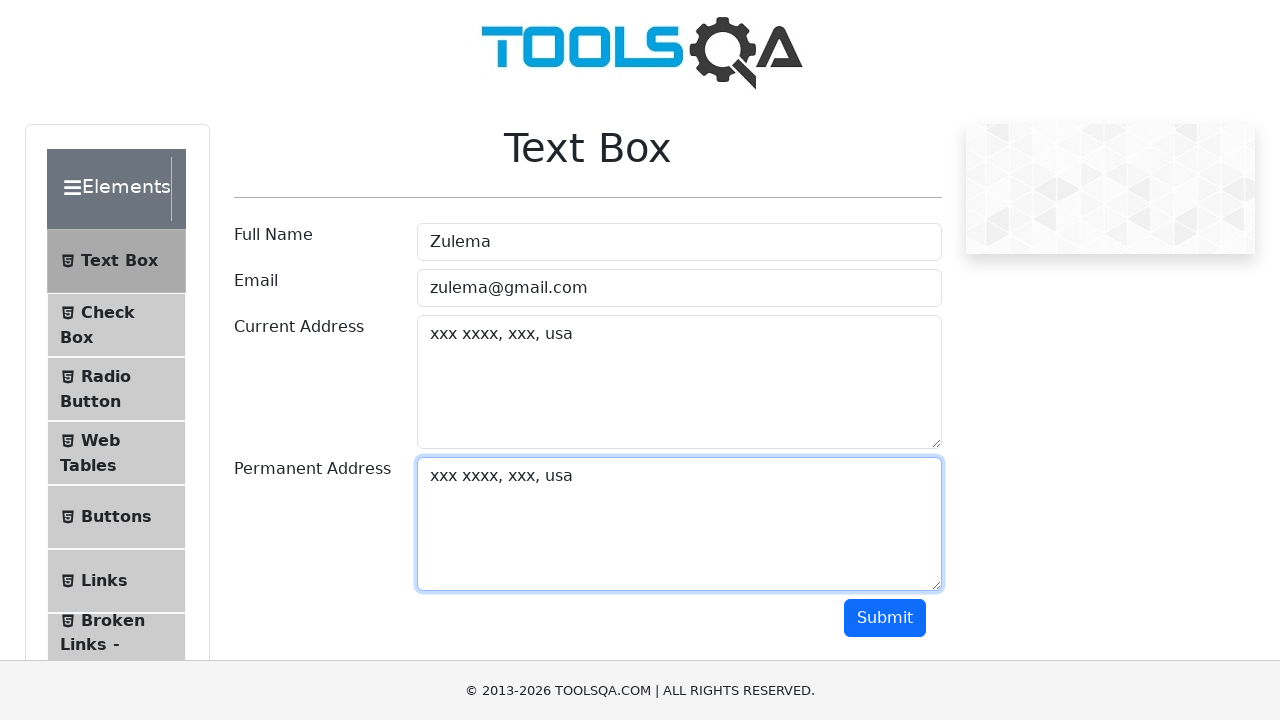

Output section loaded with submitted form values
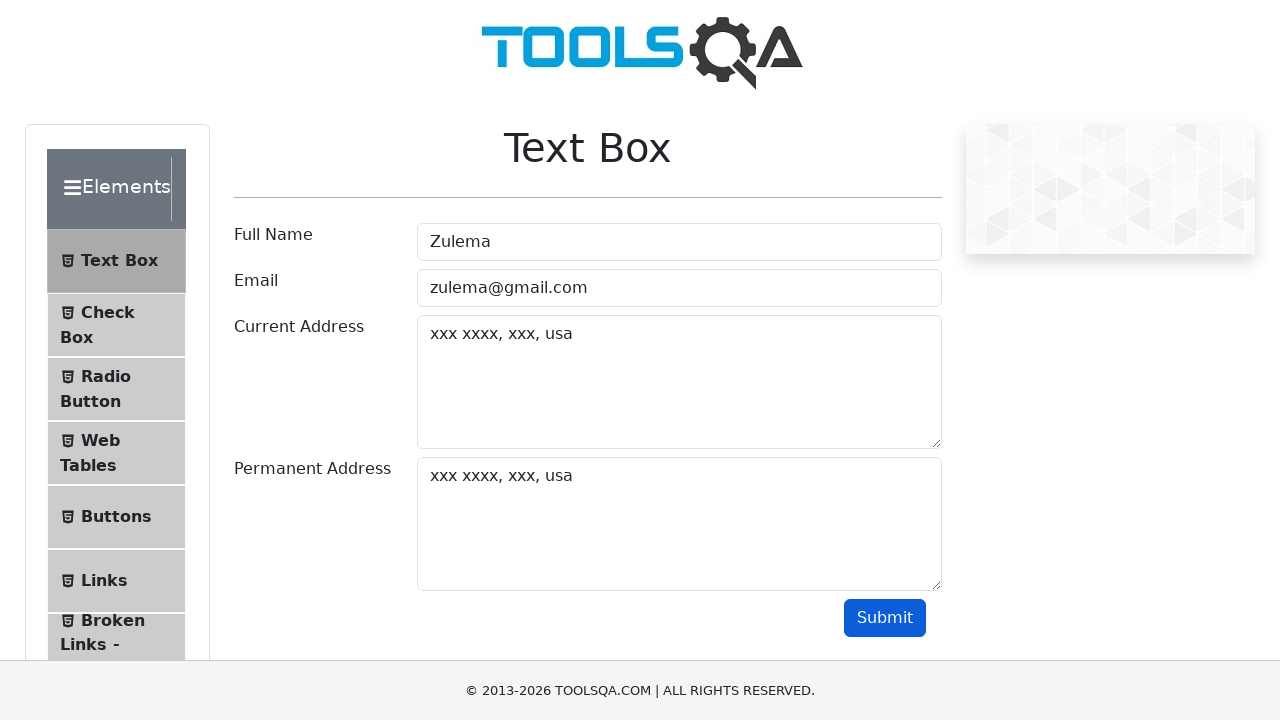

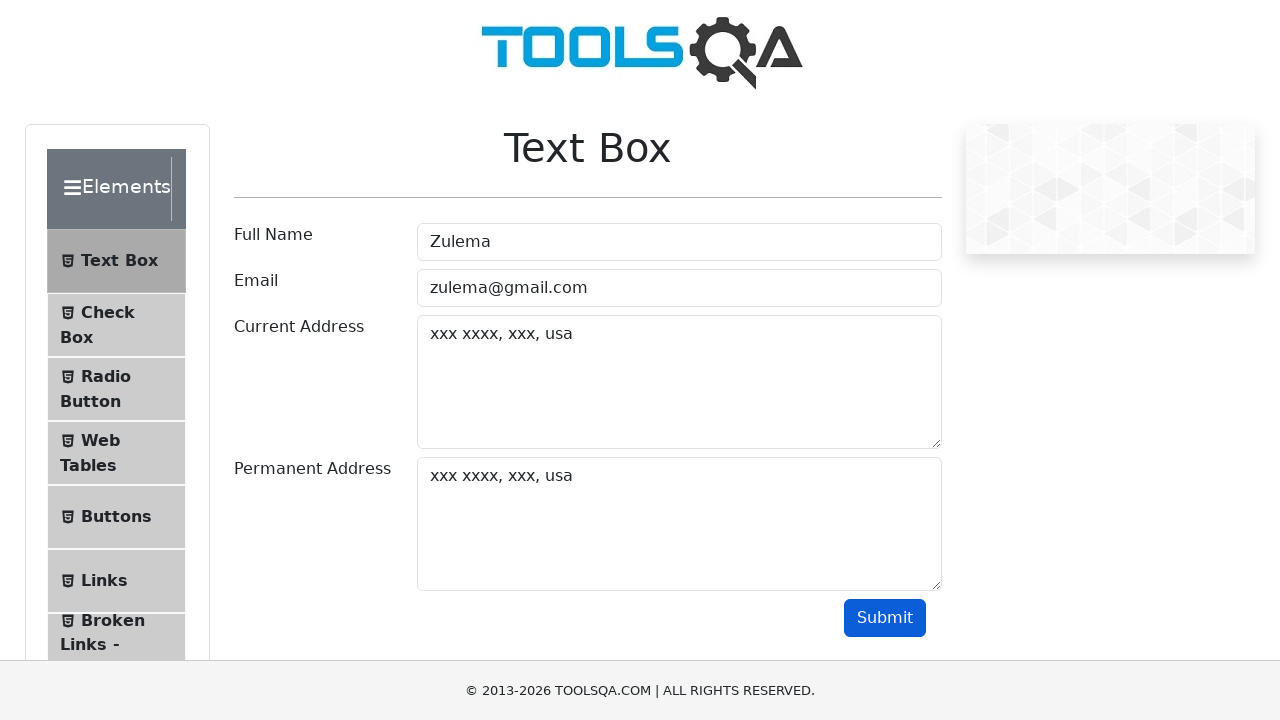